Tests the FAQ accordion by clicking on question 7 and verifying the answer is displayed (Firefox variant)

Starting URL: https://qa-scooter.praktikum-services.ru/

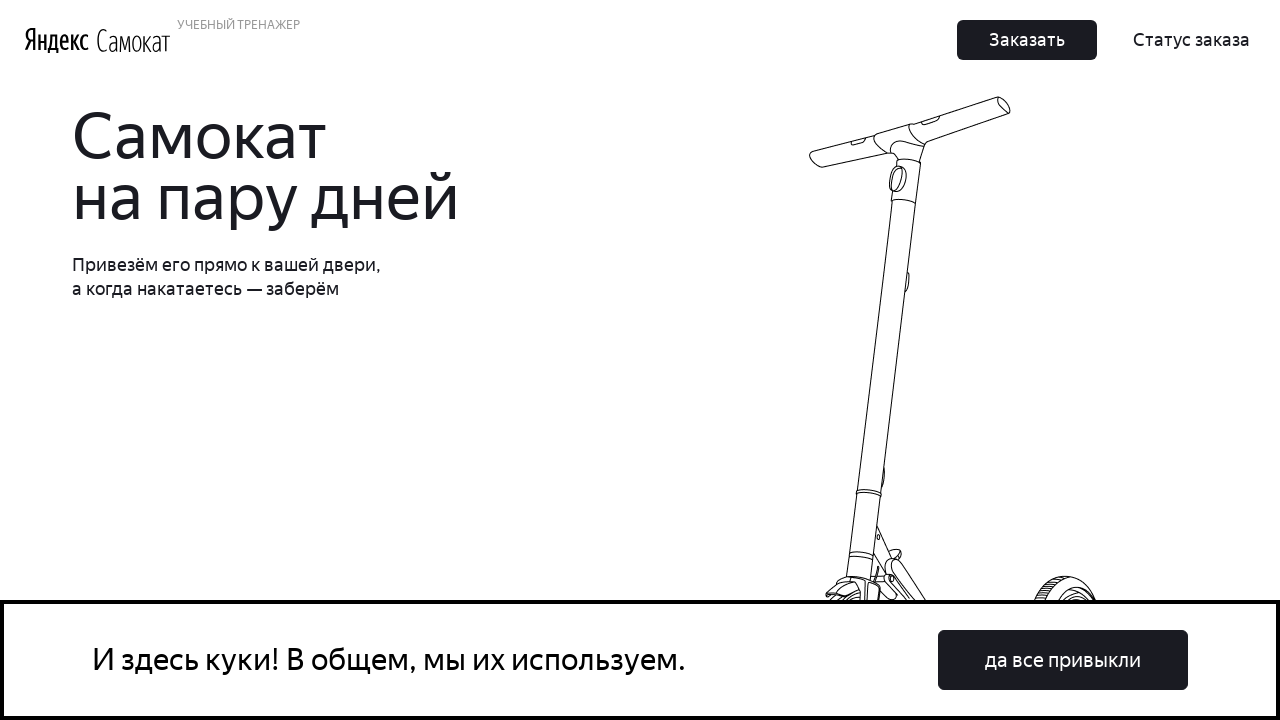

Scrolled FAQ question 7 into view
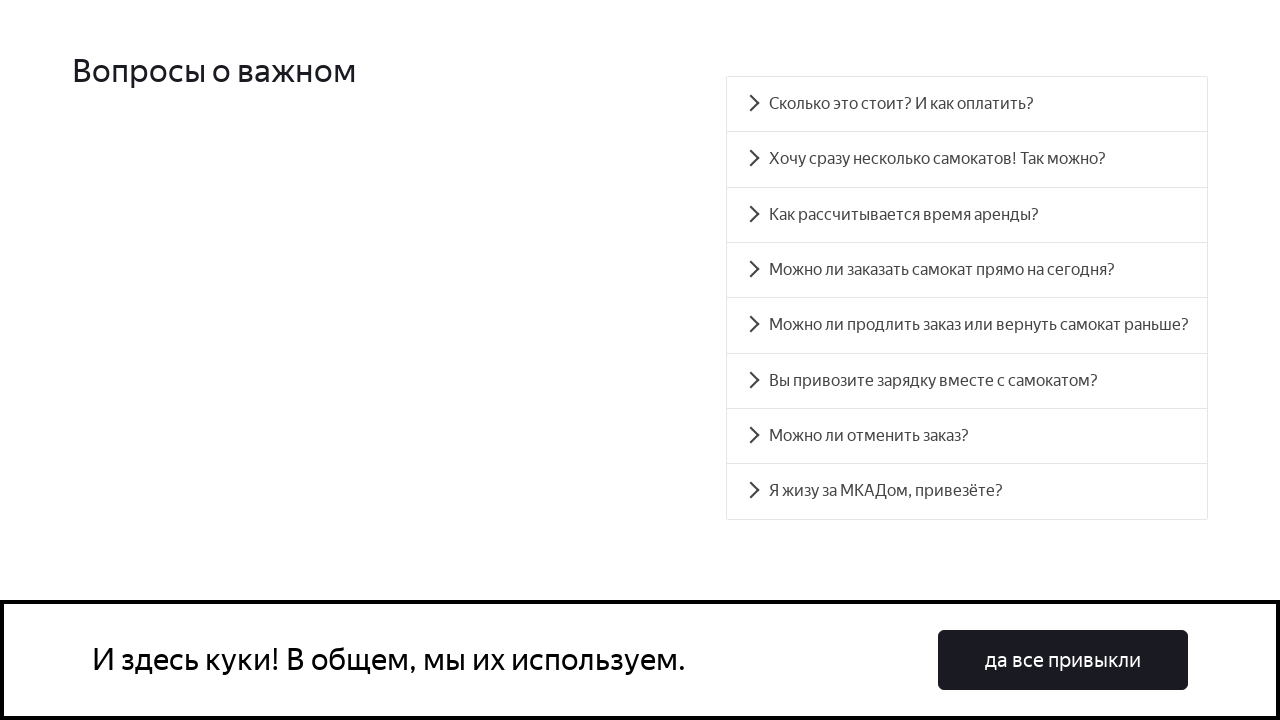

Clicked on FAQ question 7 at (967, 436) on div.accordion__button >> nth=6
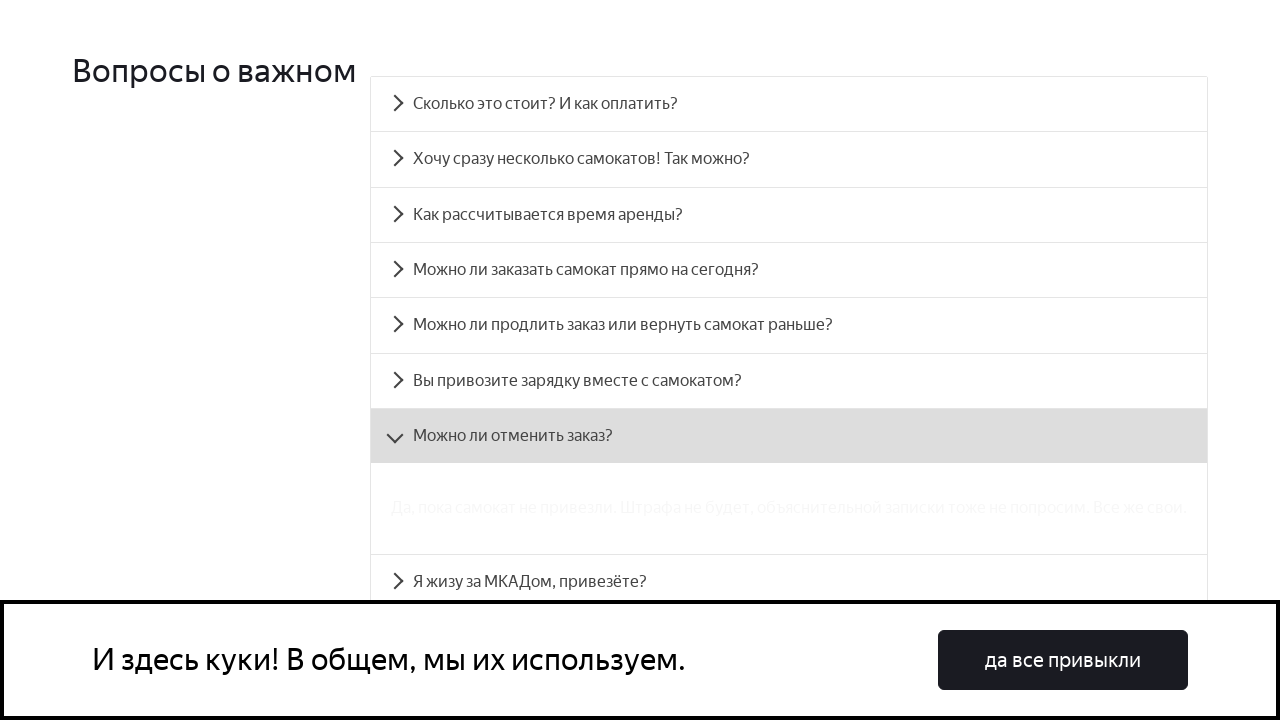

FAQ answer 7 is now visible
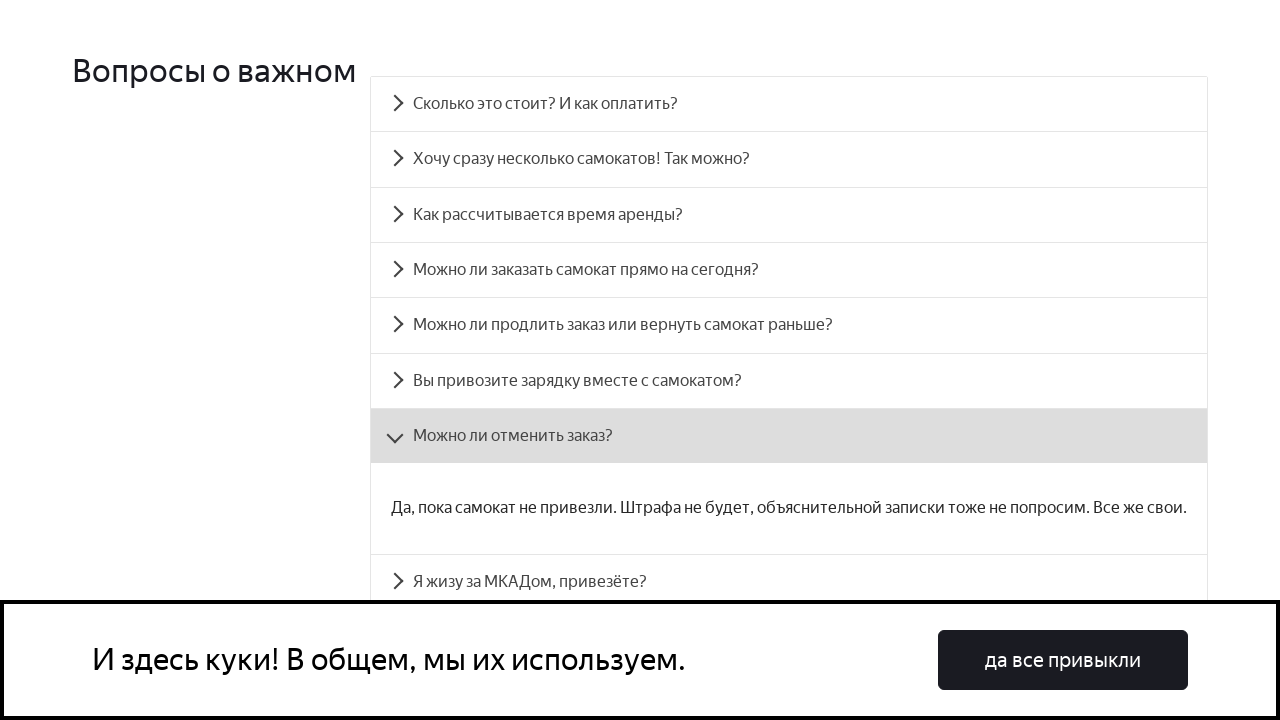

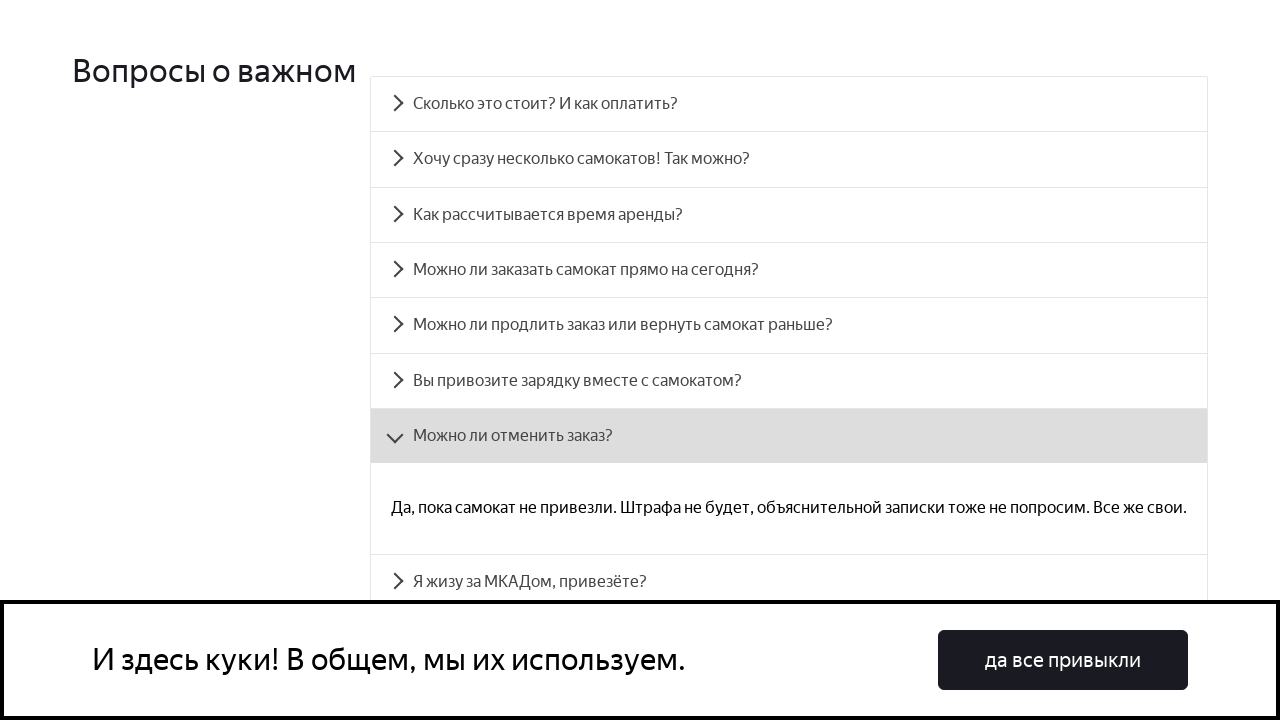